Tests browser navigation functionality by navigating to a page, then using back, forward, and refresh operations

Starting URL: https://contacts-app.tobbymarshall815.vercel.app/home

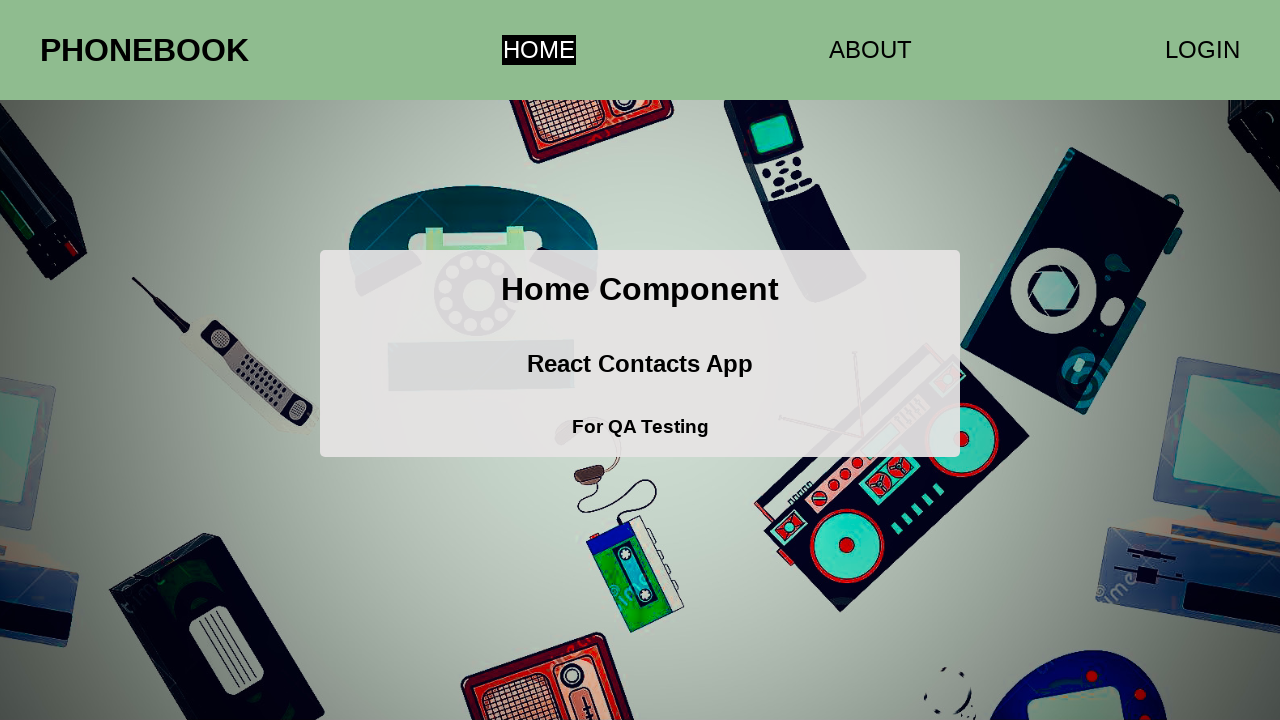

Navigated to contacts app home page
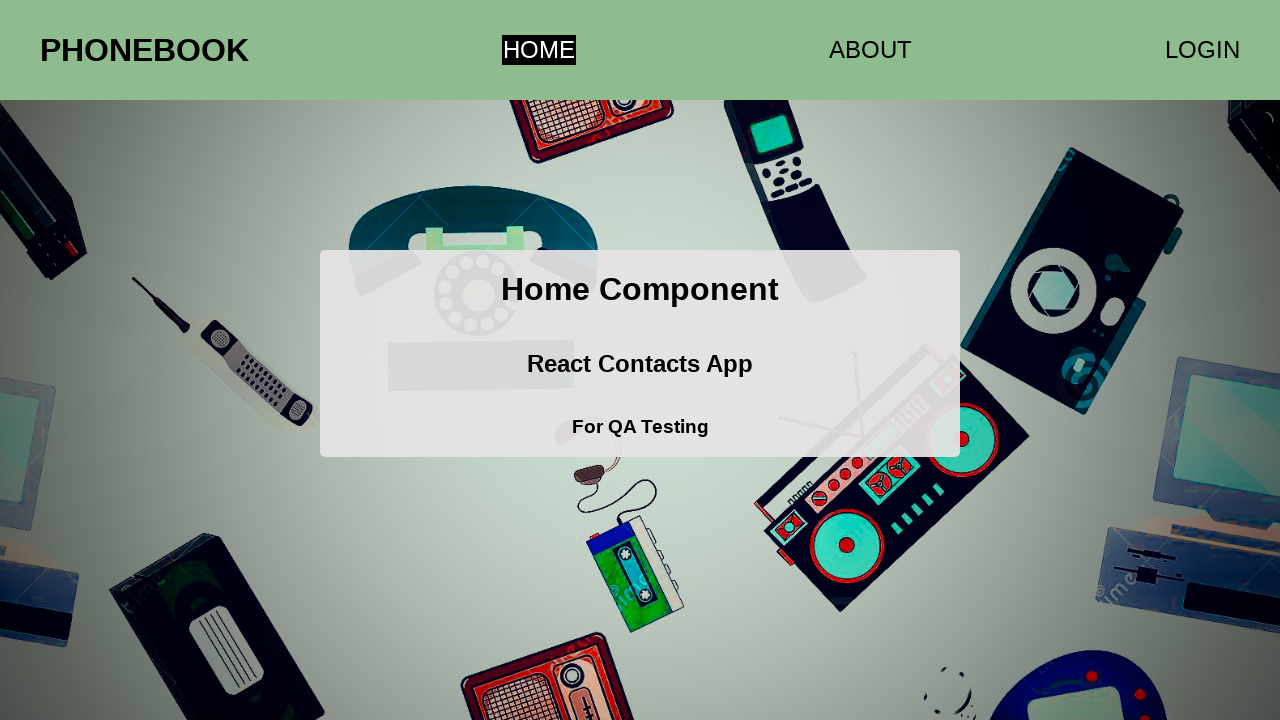

Navigated back in browser history
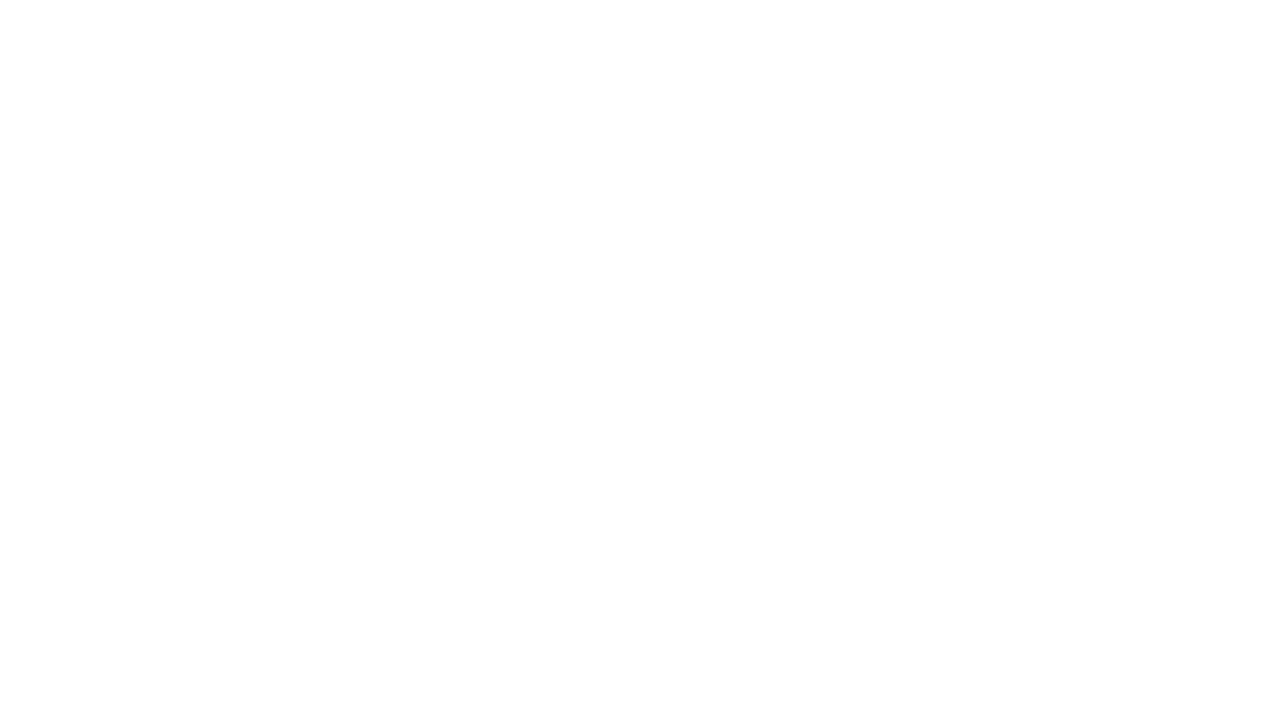

Navigated forward in browser history
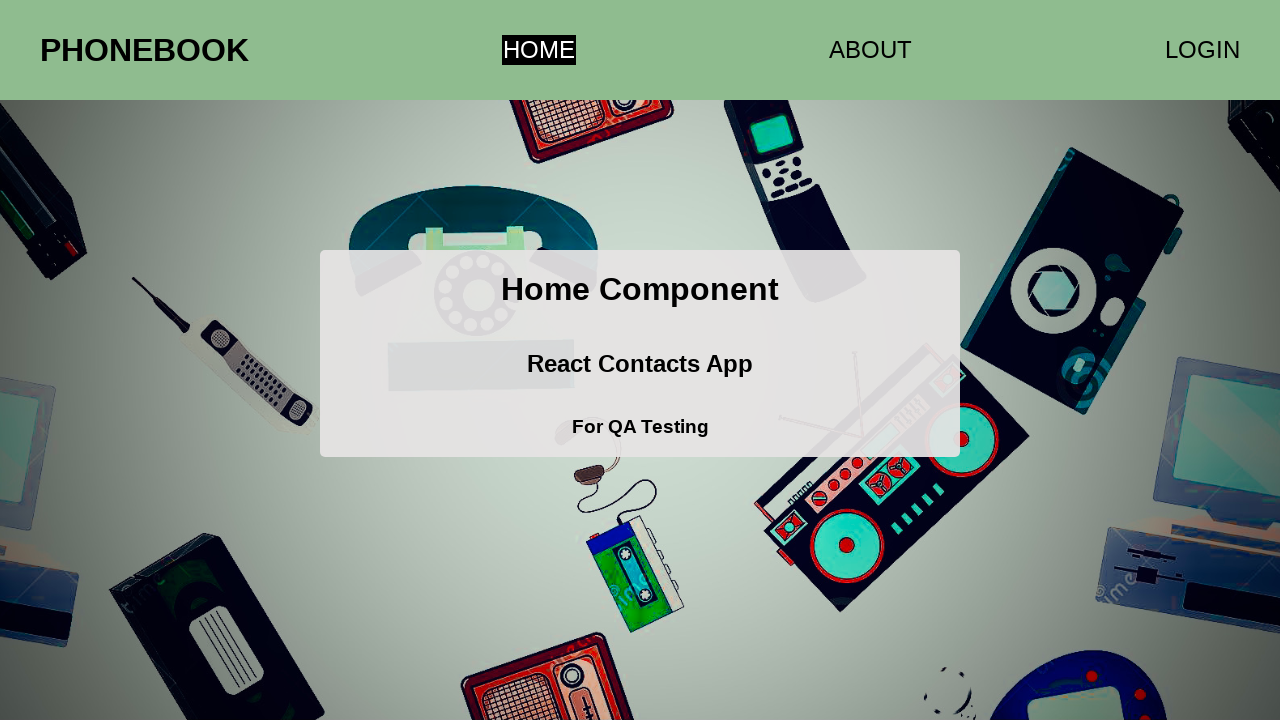

Refreshed the current page
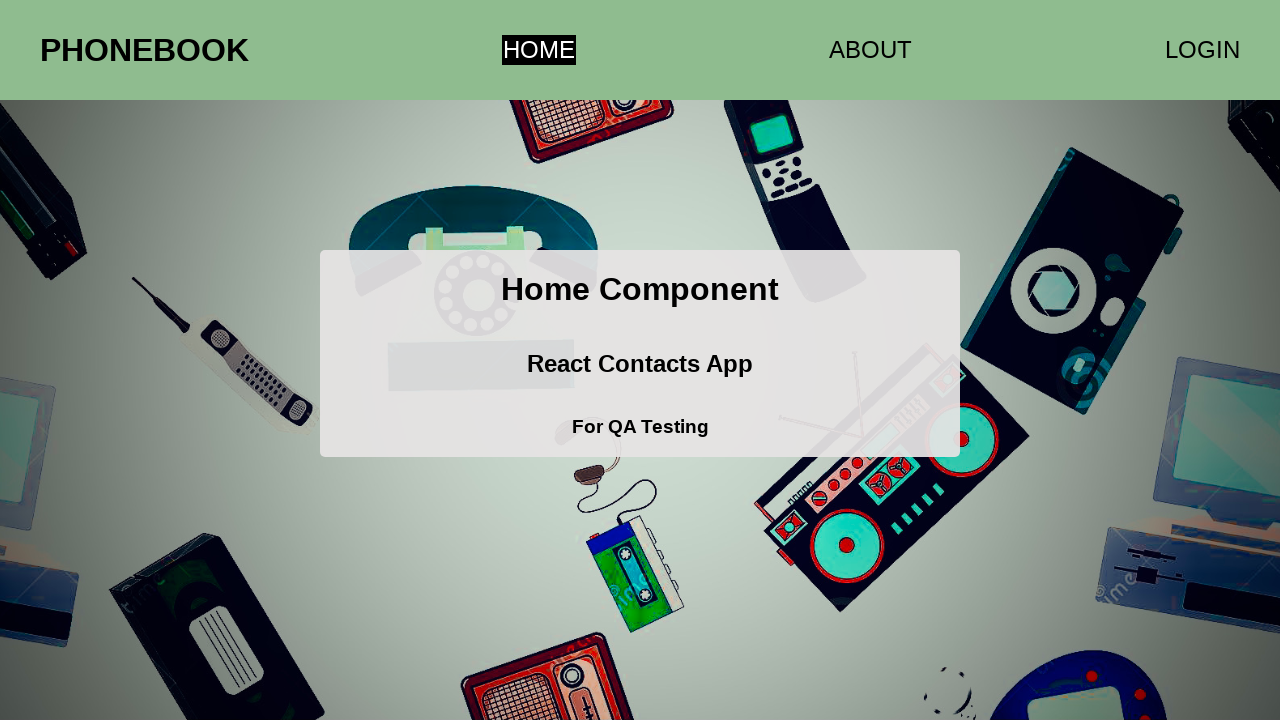

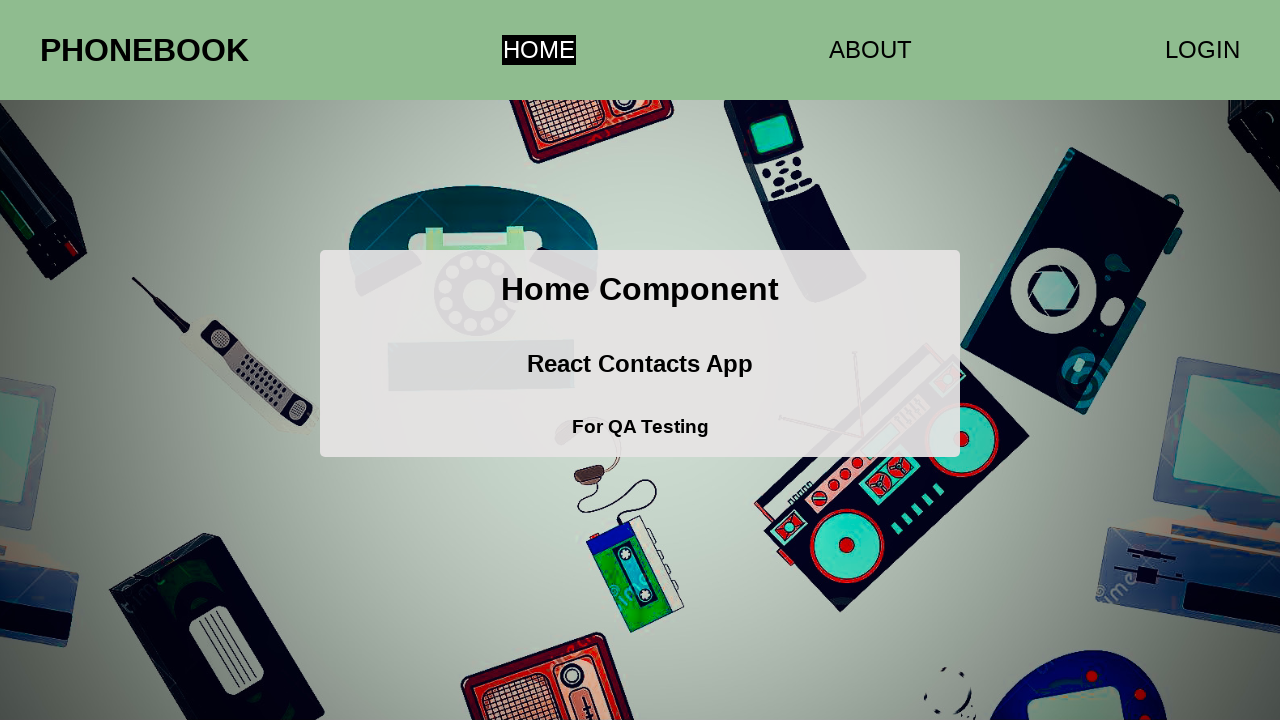